Tests browser notification popup handling by navigating through a demo application's popup section and triggering a browser notification request, then interacting with the notification dialog using keyboard actions.

Starting URL: https://demoapps.qspiders.com/

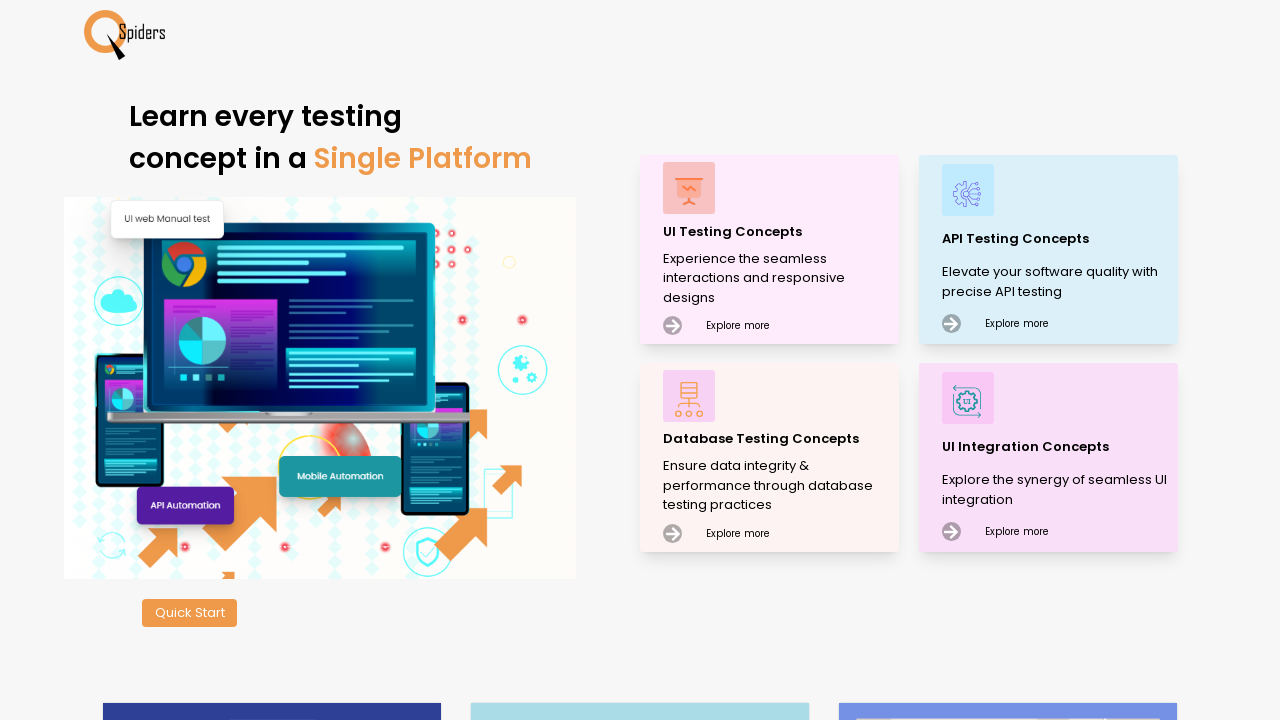

Clicked on demo text to navigate at (778, 279) on xpath=//p[text()='Experience the seamless interactions and responsive designs']
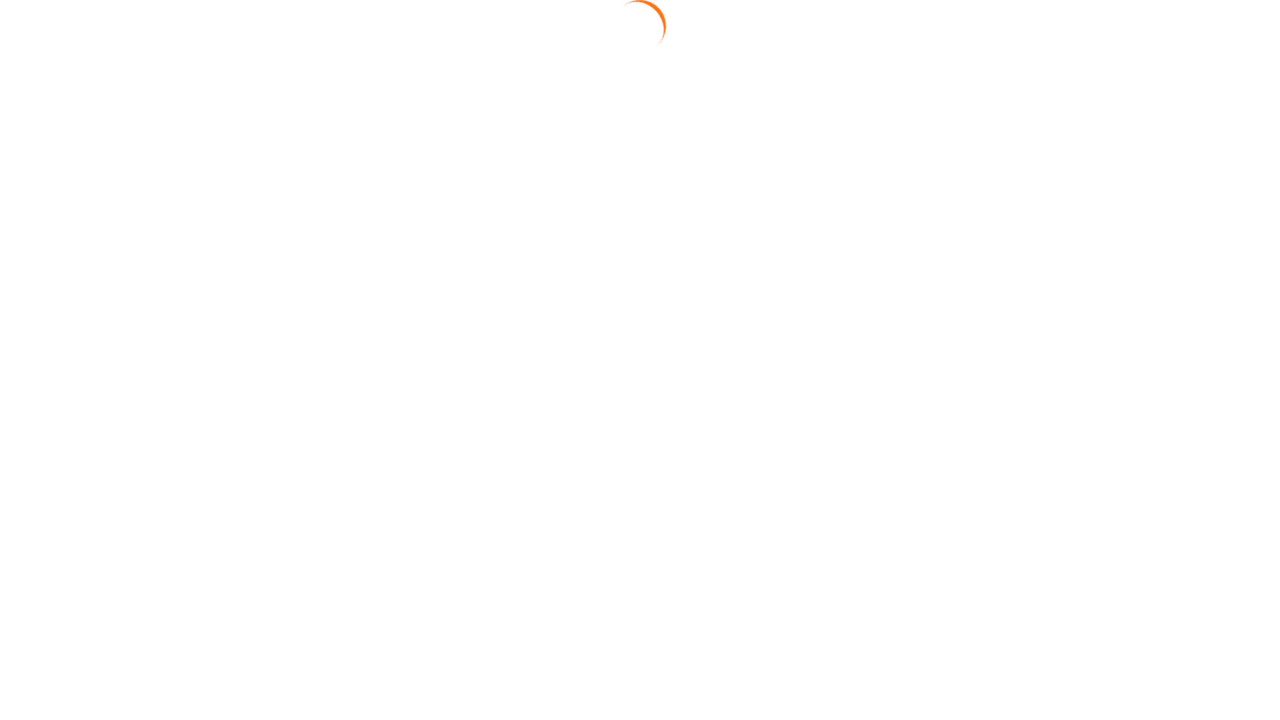

Clicked on Popups section at (42, 520) on xpath=//section[text()='Popups']
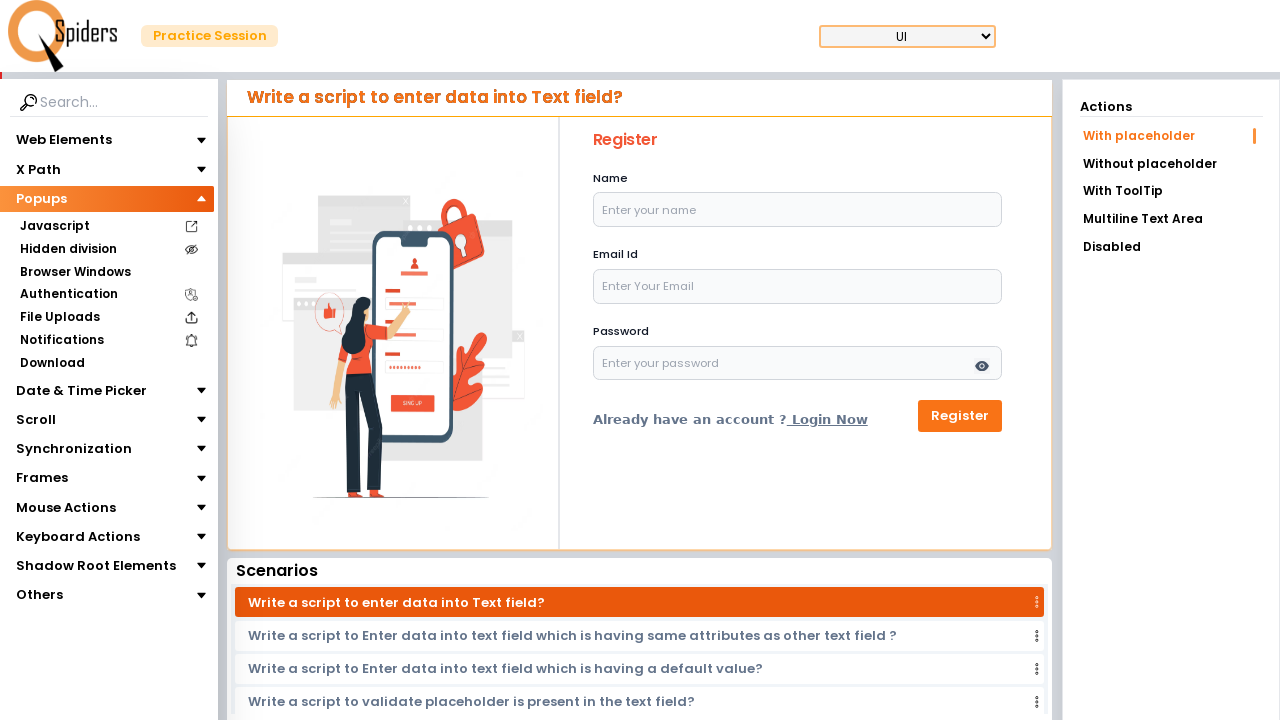

Clicked on Notifications option at (62, 340) on xpath=//section[text()='Notifications']
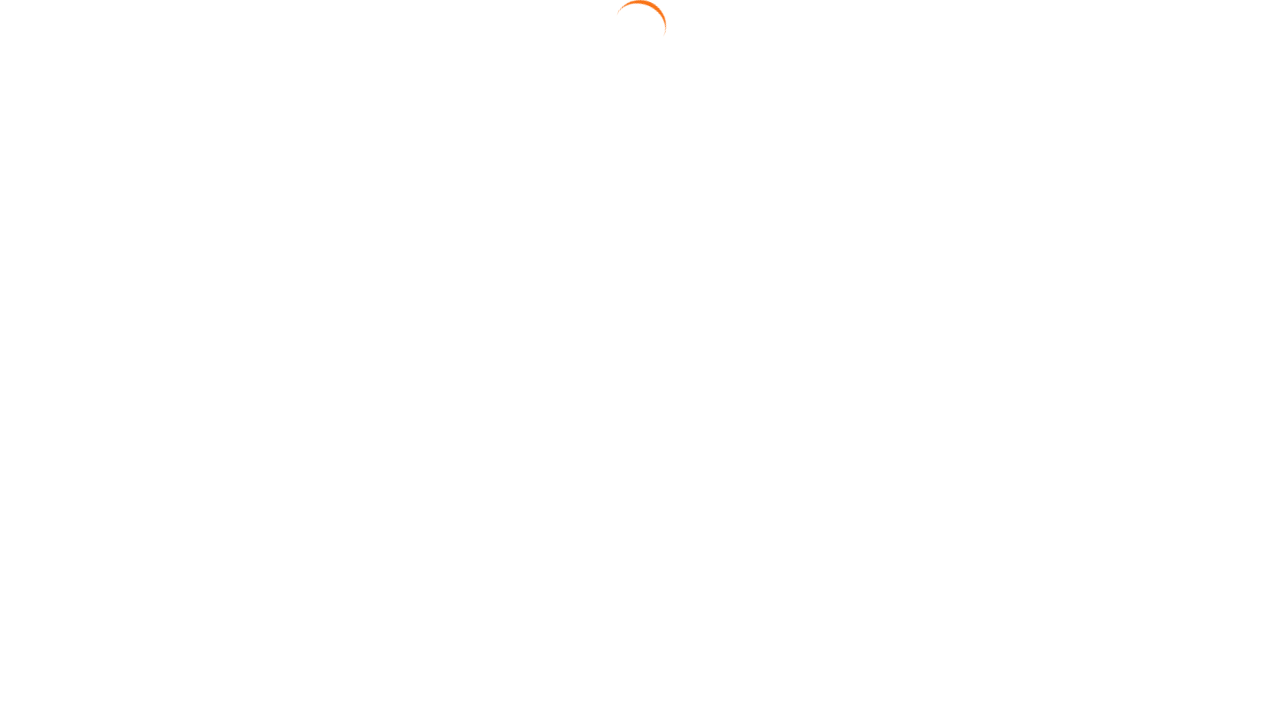

Clicked browser notification button at (644, 276) on #browNotButton
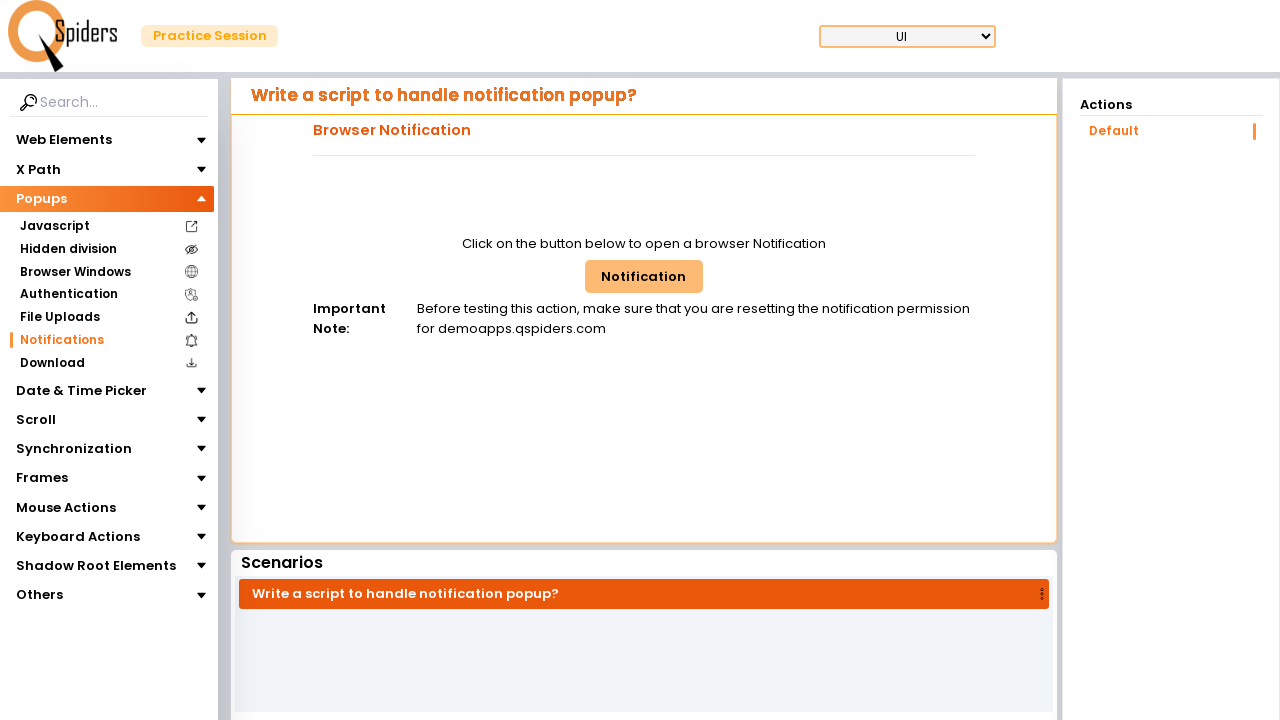

Waited 2 seconds for notification dialog to appear
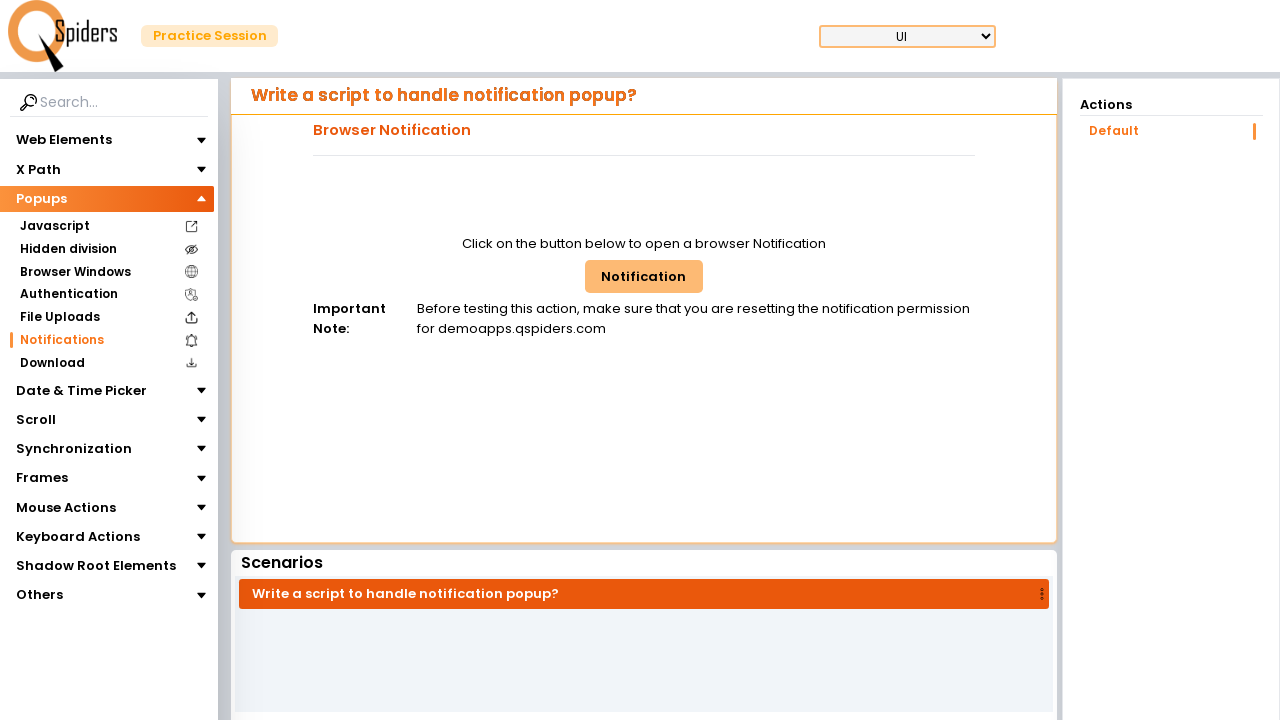

Pressed Tab to navigate notification dialog
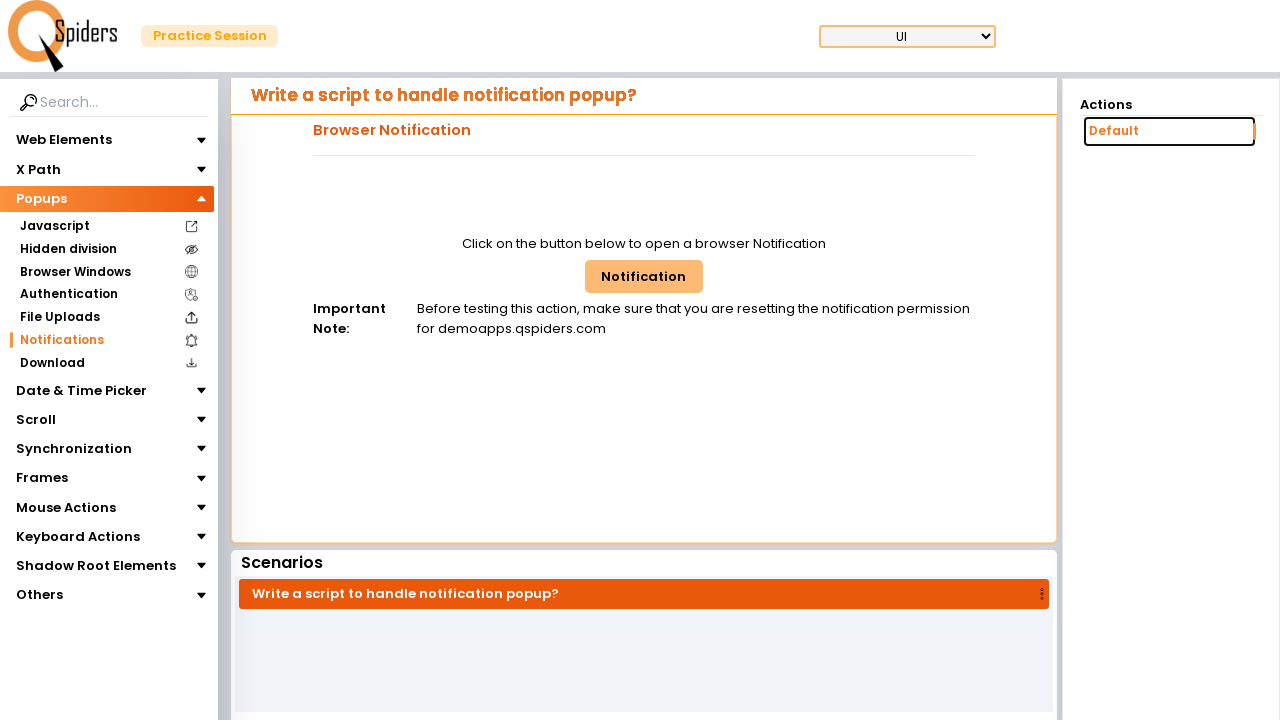

Waited 2 seconds
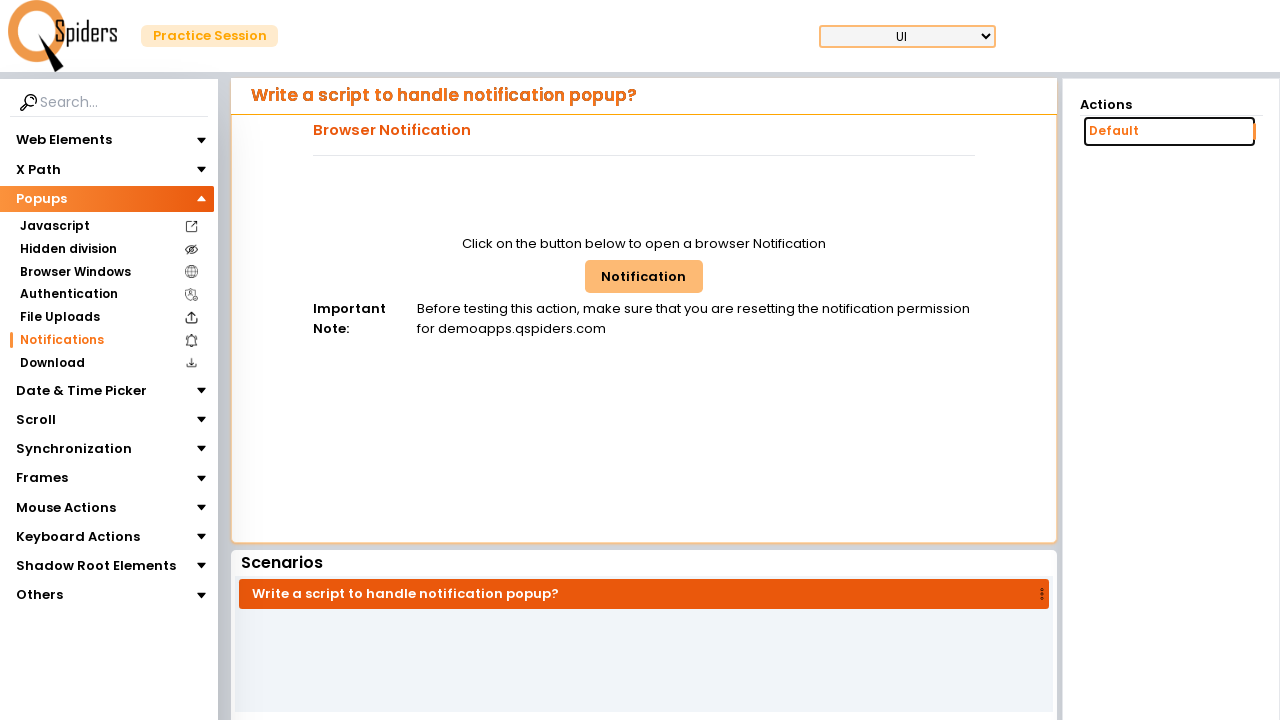

Pressed Tab again to navigate notification dialog
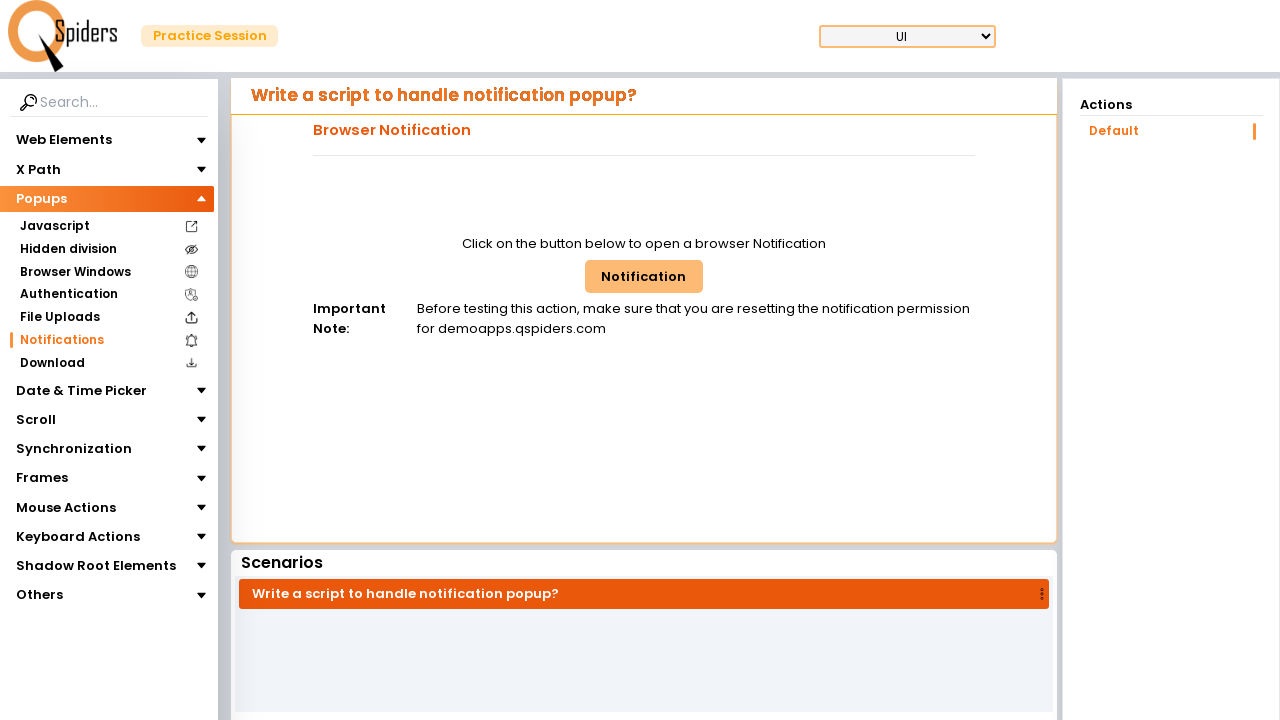

Waited 2 seconds
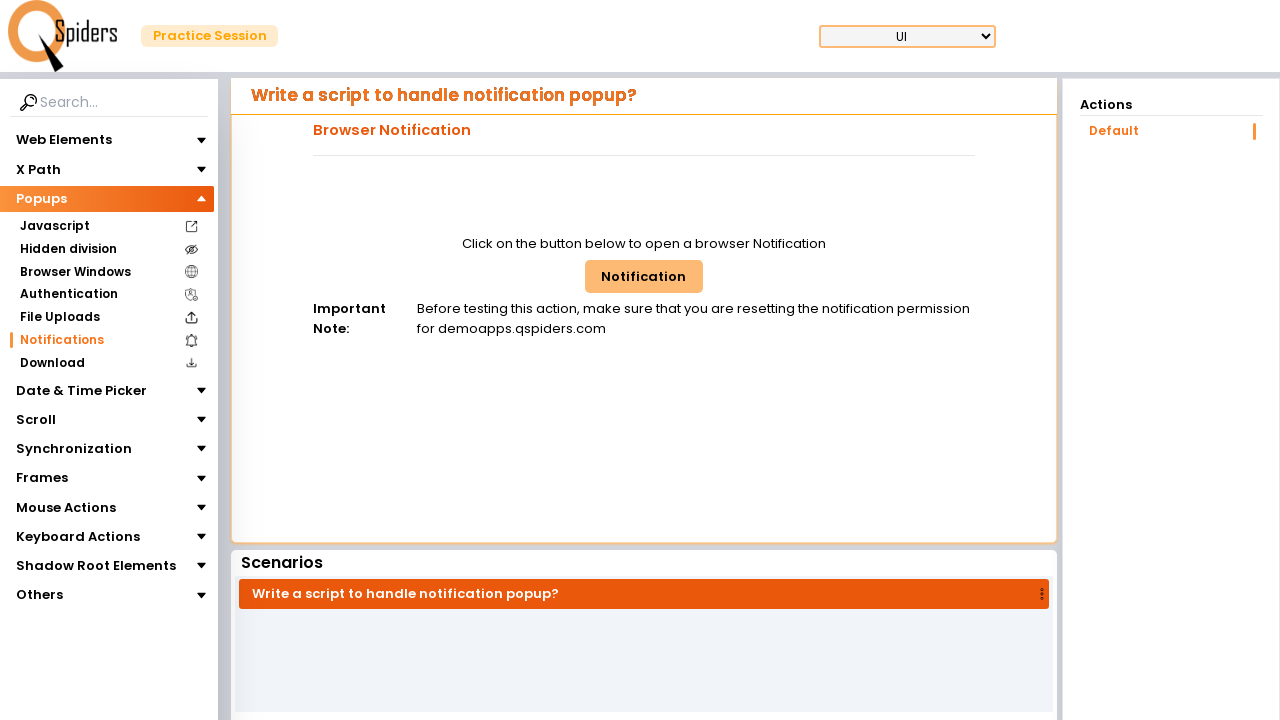

Pressed Enter to confirm notification permission
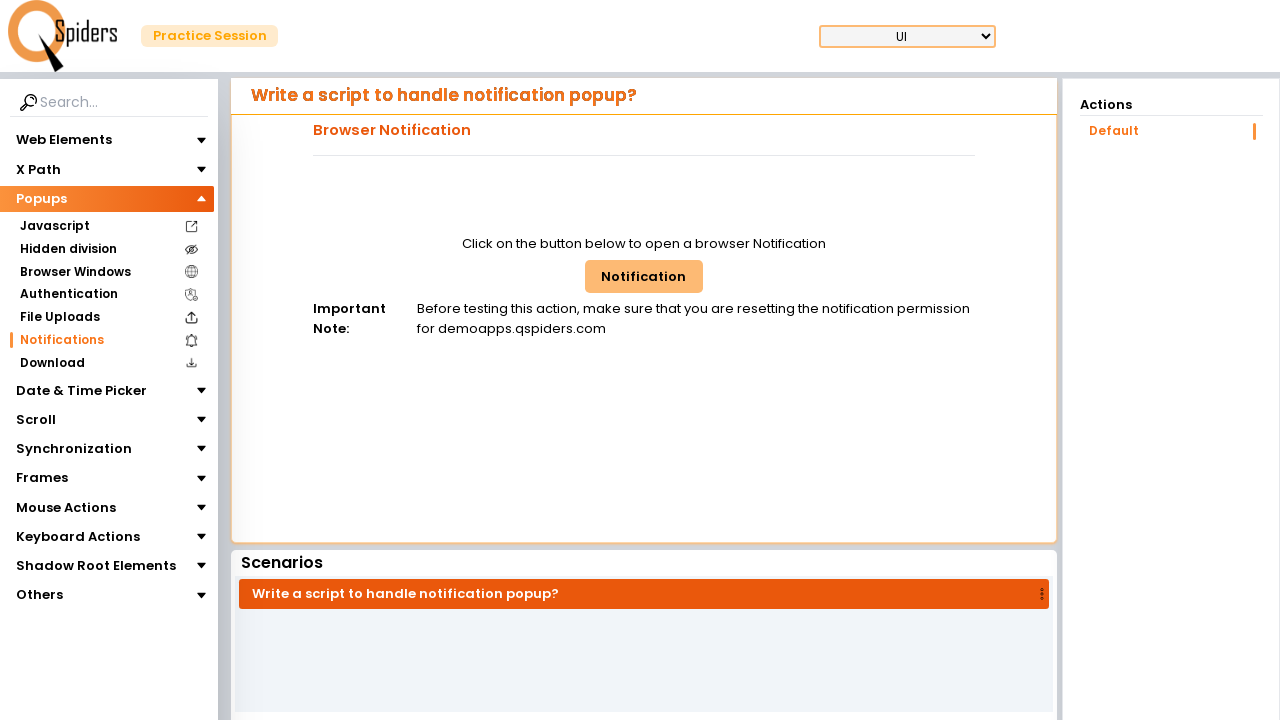

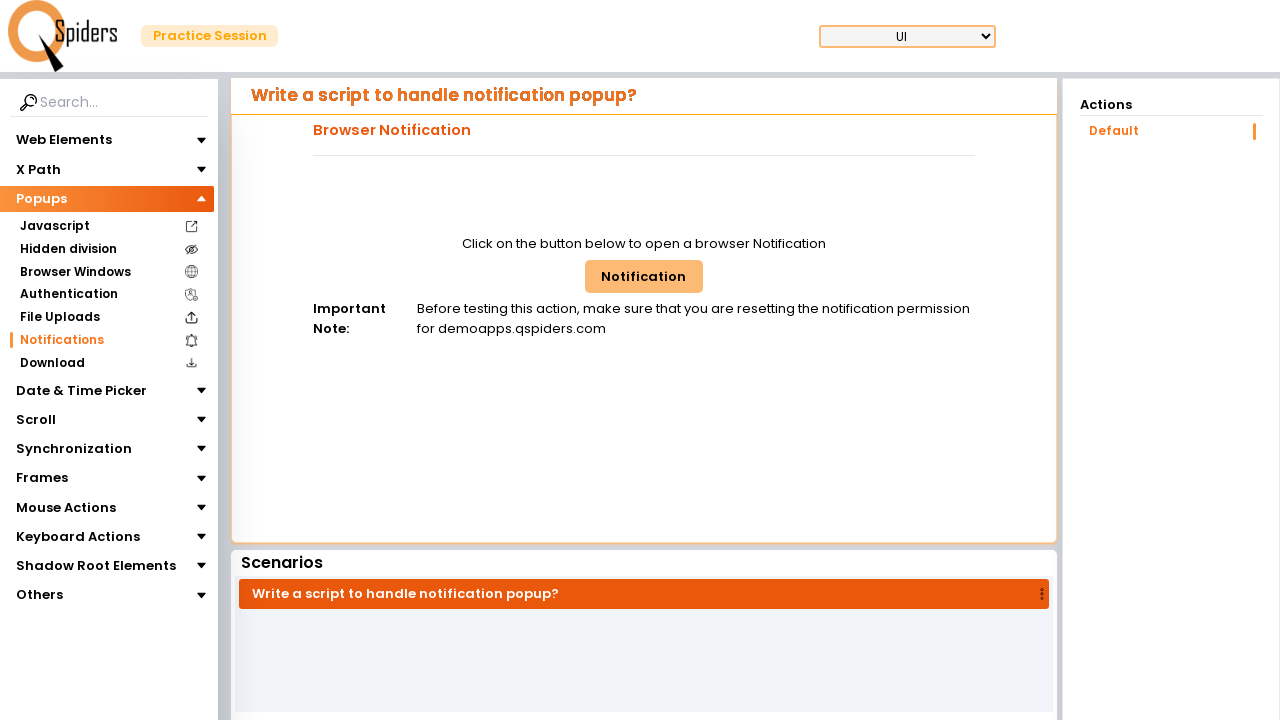